Navigates to OrangeHRM demo page, clicks on the "OrangeHRM, Inc" link in the footer which opens a new browser window, and handles multiple windows.

Starting URL: https://opensource-demo.orangehrmlive.com/web/index.php/auth/login

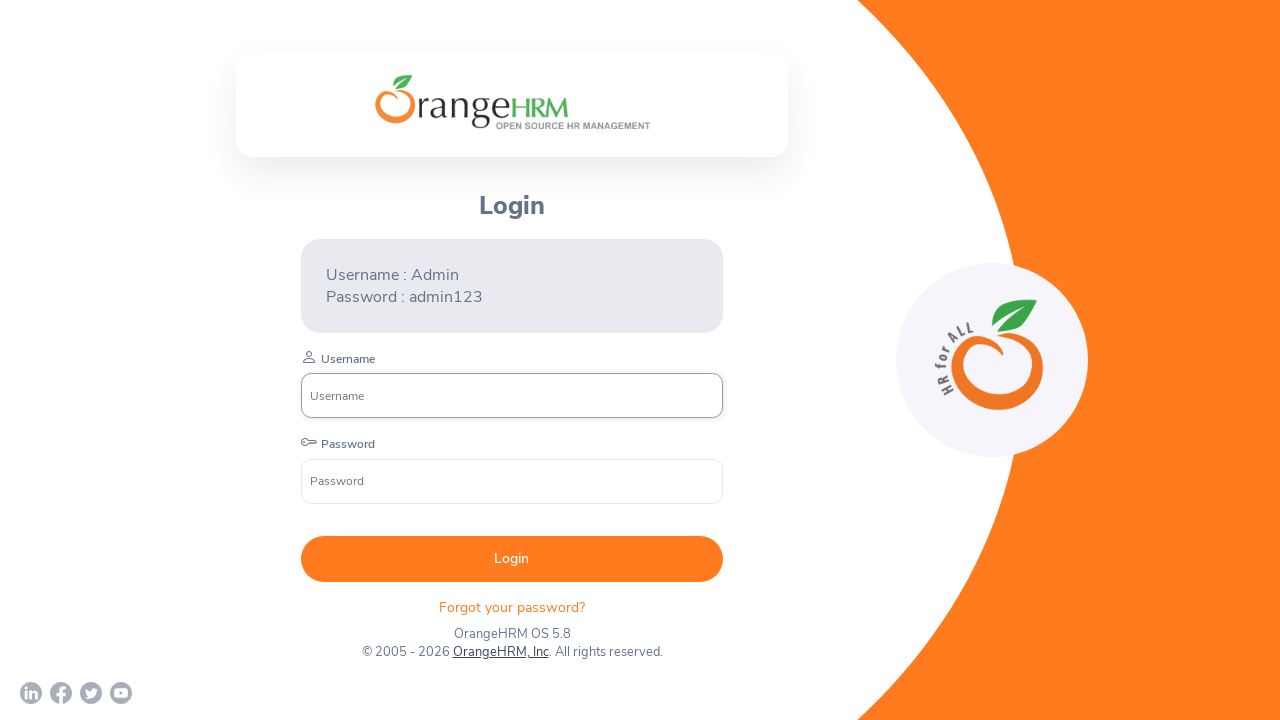

Waited for page to load (networkidle state)
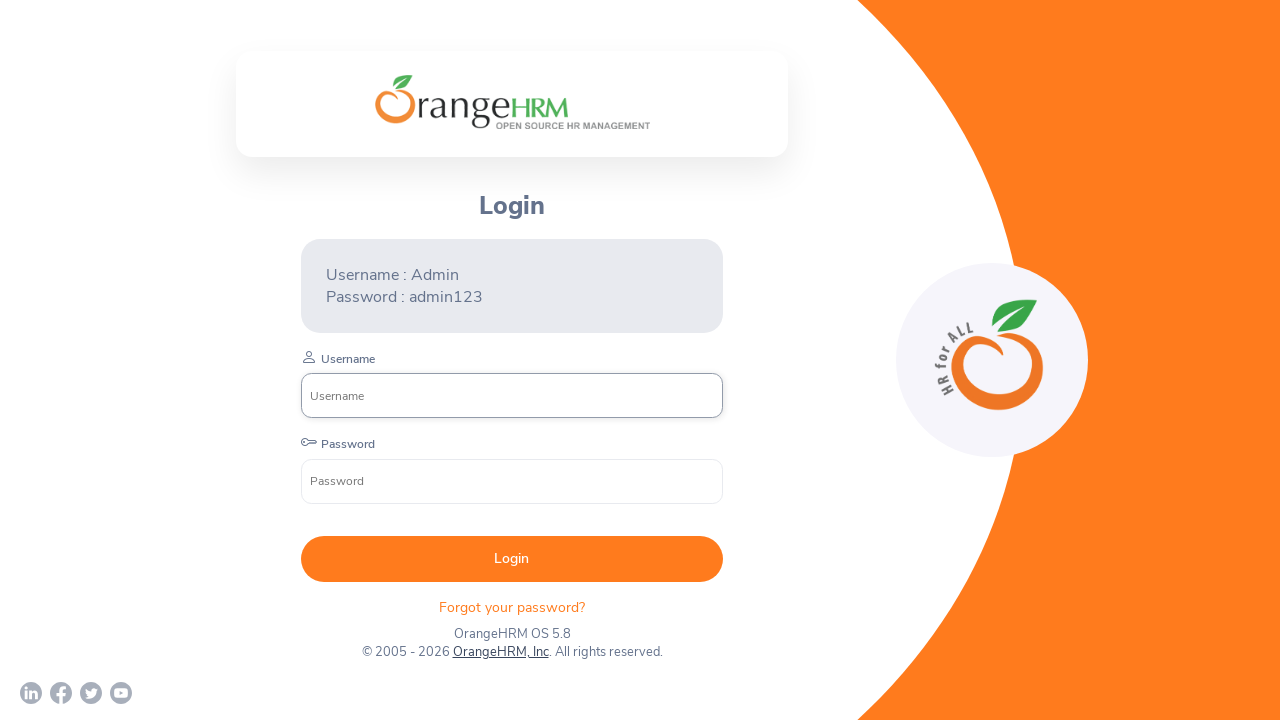

Retrieved page title: OrangeHRM
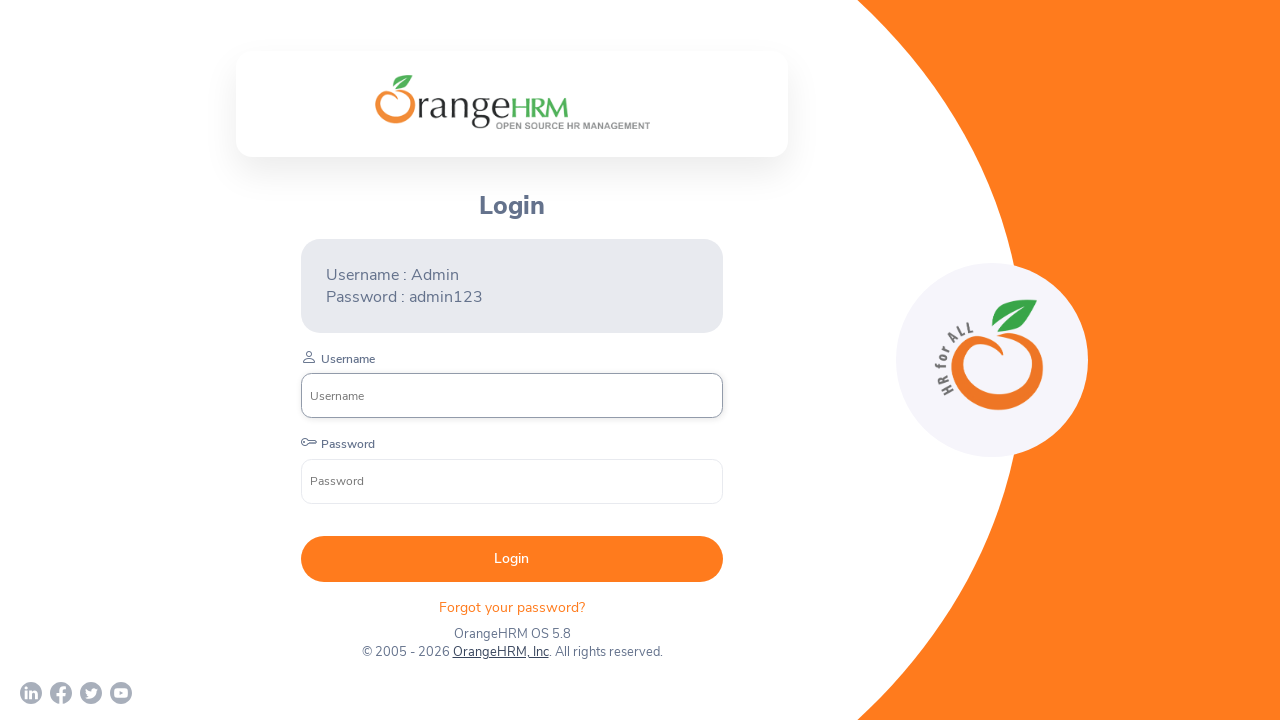

Retrieved current URL: https://opensource-demo.orangehrmlive.com/web/index.php/auth/login
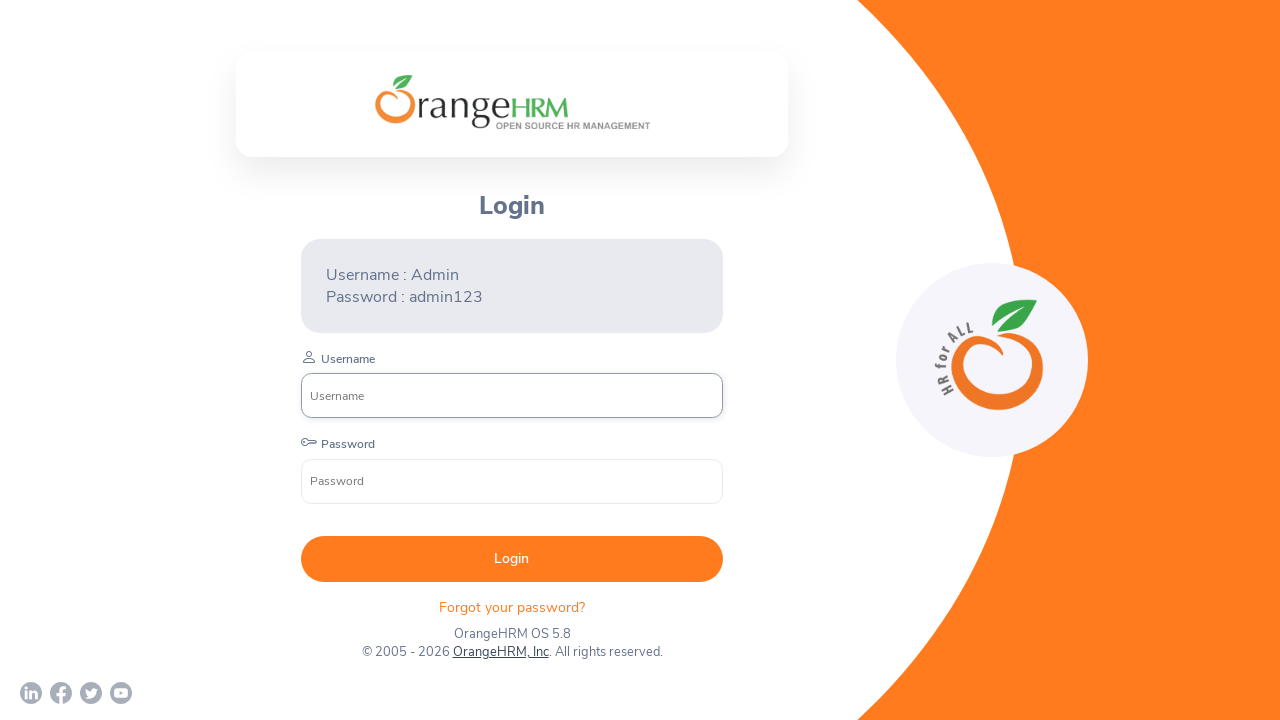

Waited 3 seconds before clicking footer link
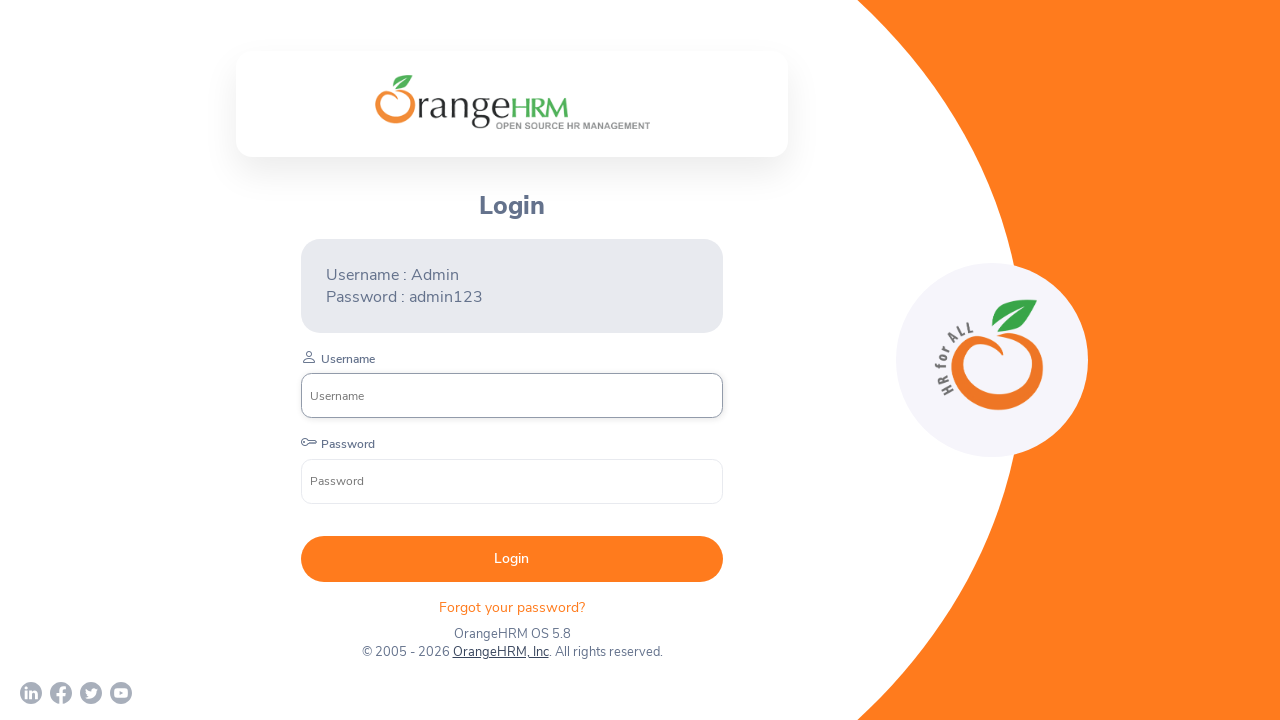

Clicked 'OrangeHRM, Inc' link in footer, new window expected at (500, 652) on text=OrangeHRM, Inc
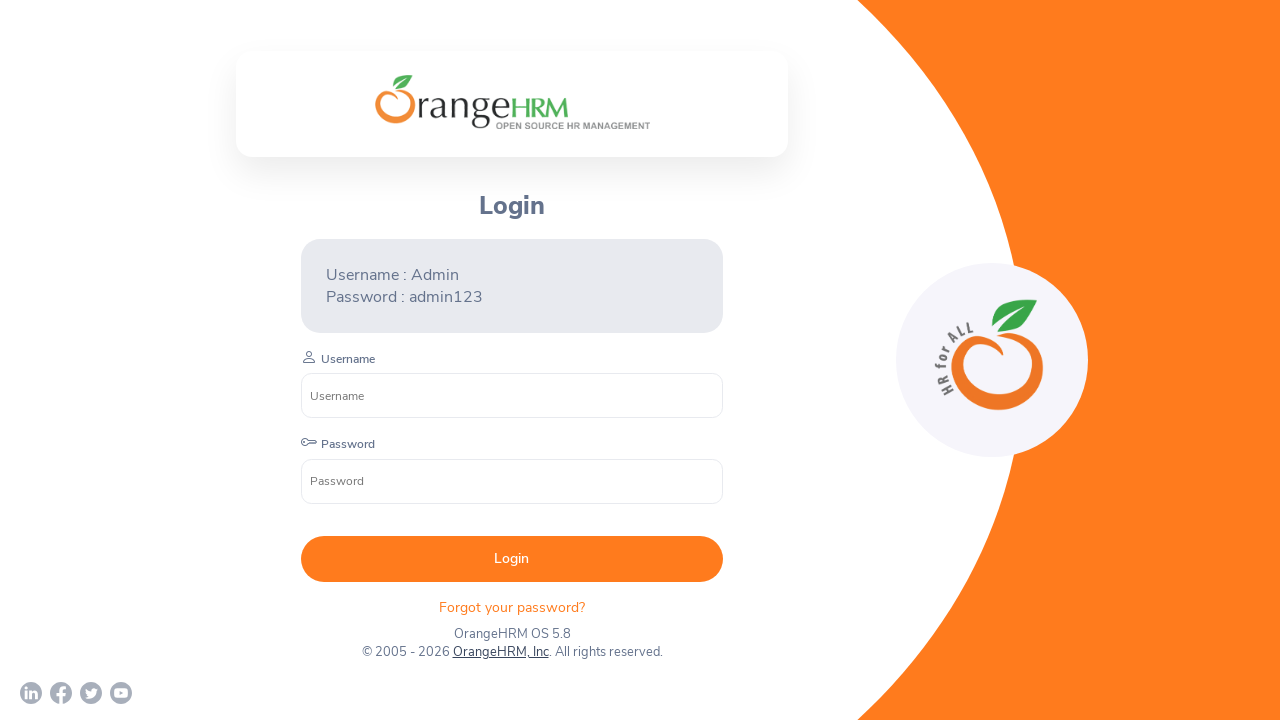

New window/page opened successfully
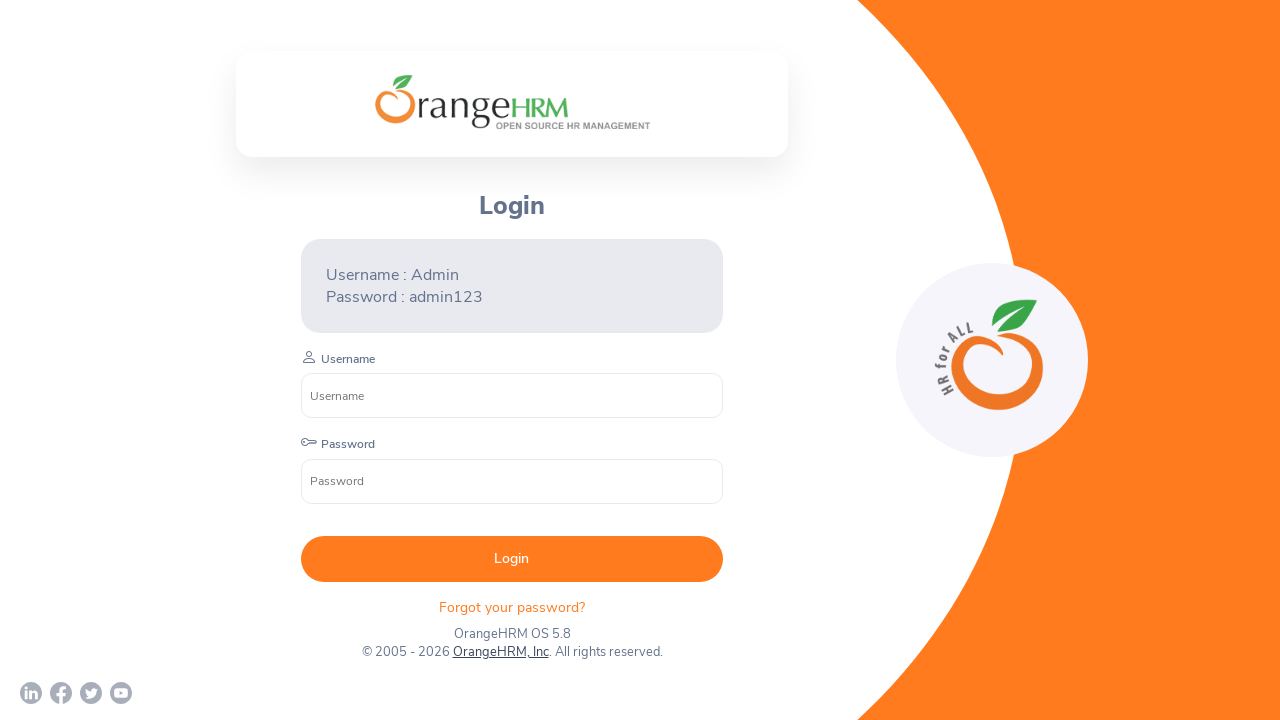

Retrieved all open pages/windows (2 total)
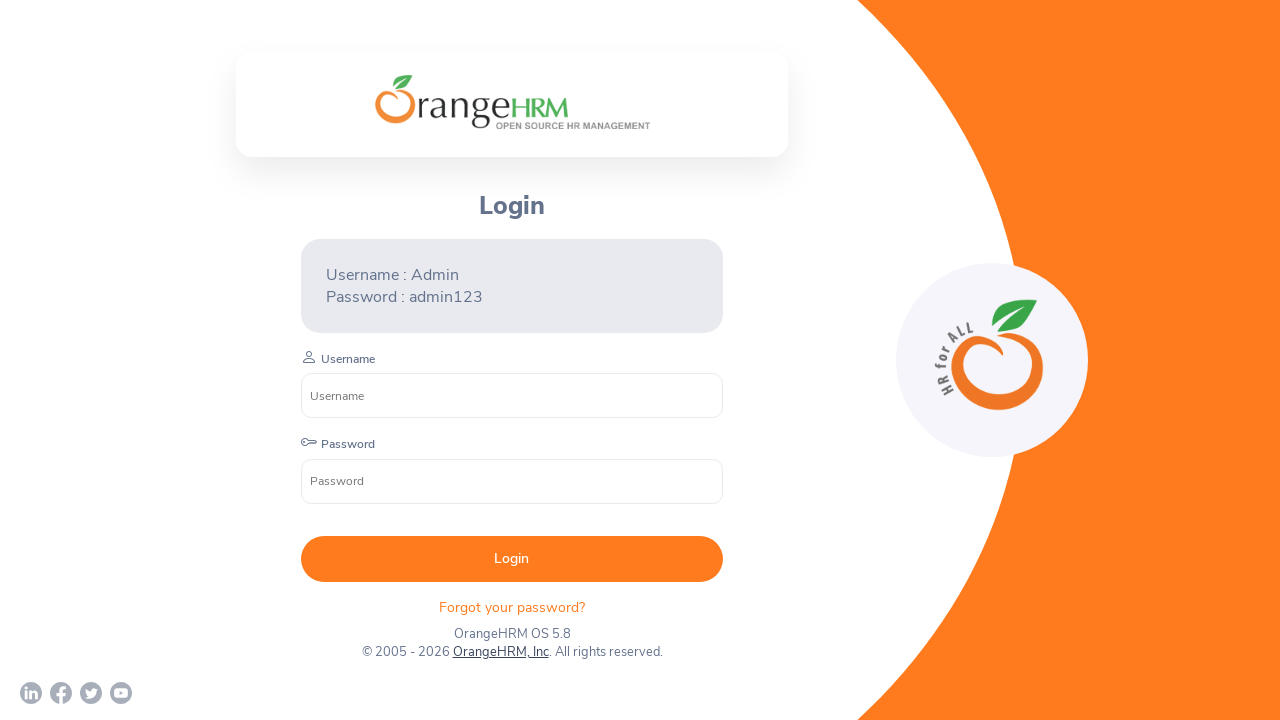

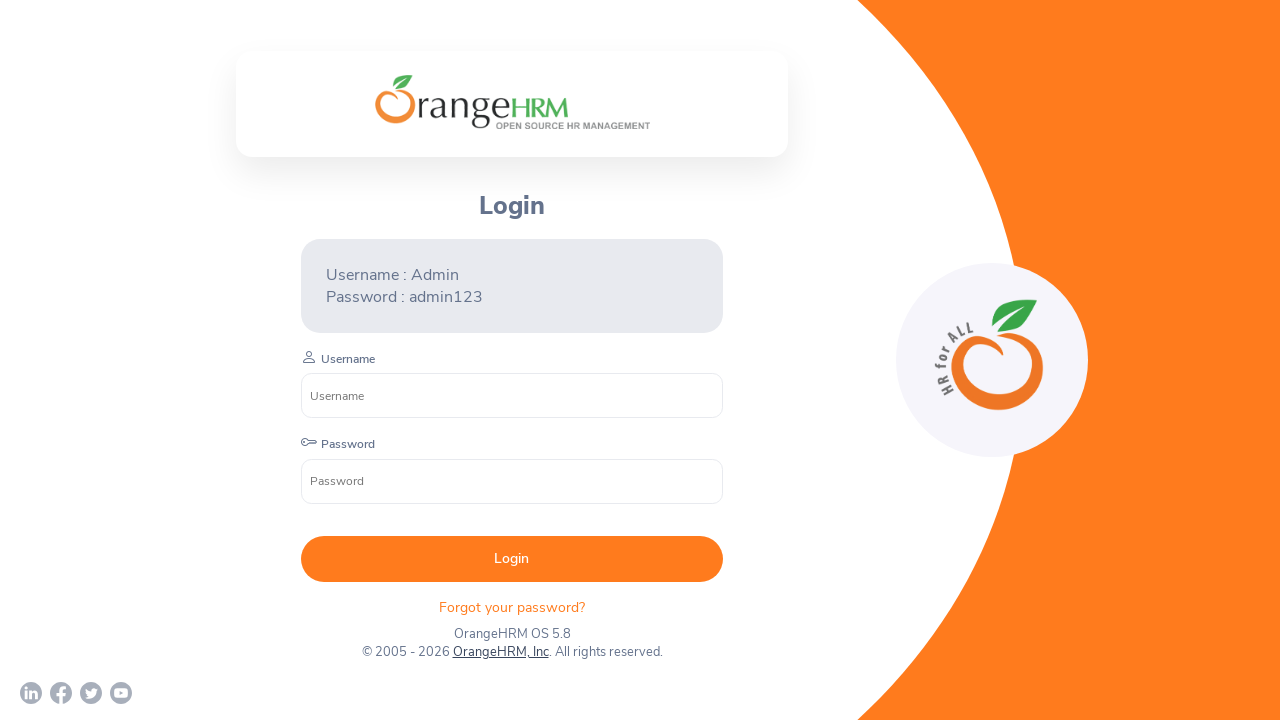